Tests right-click context menu functionality by right-clicking on a link and navigating through keyboard shortcuts

Starting URL: https://practice.cydeo.com/

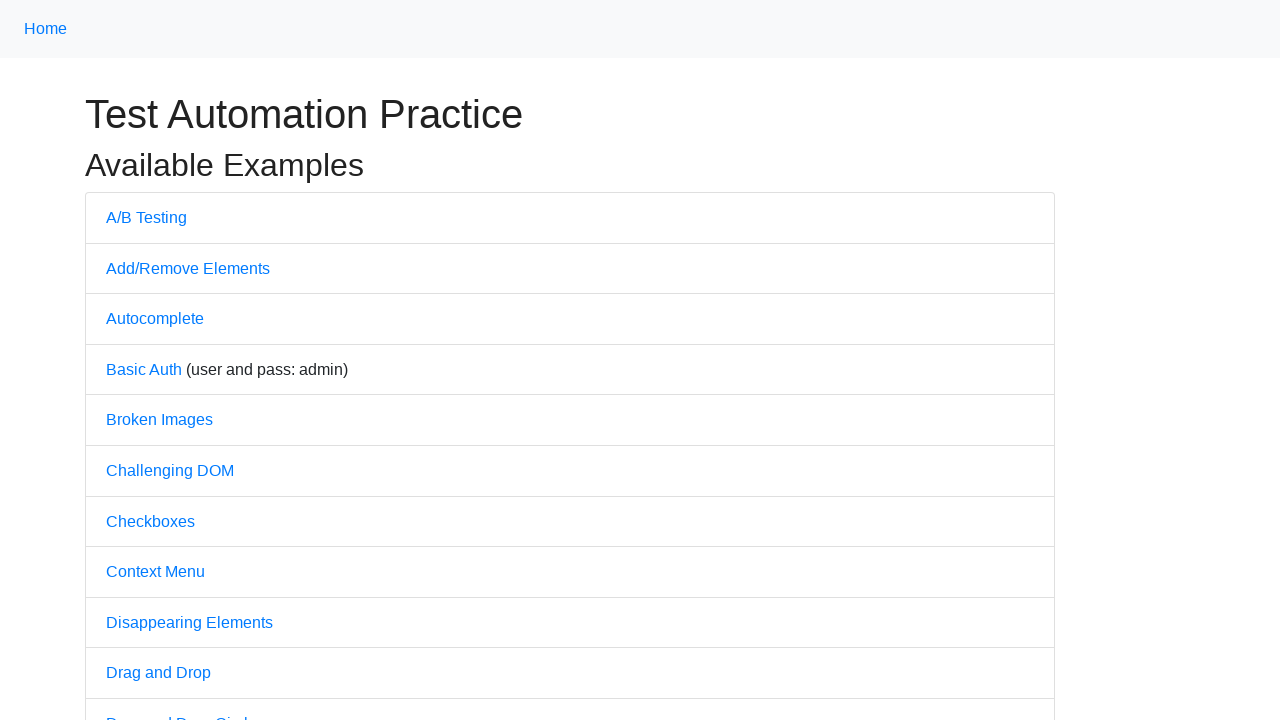

Located the A/B Testing link
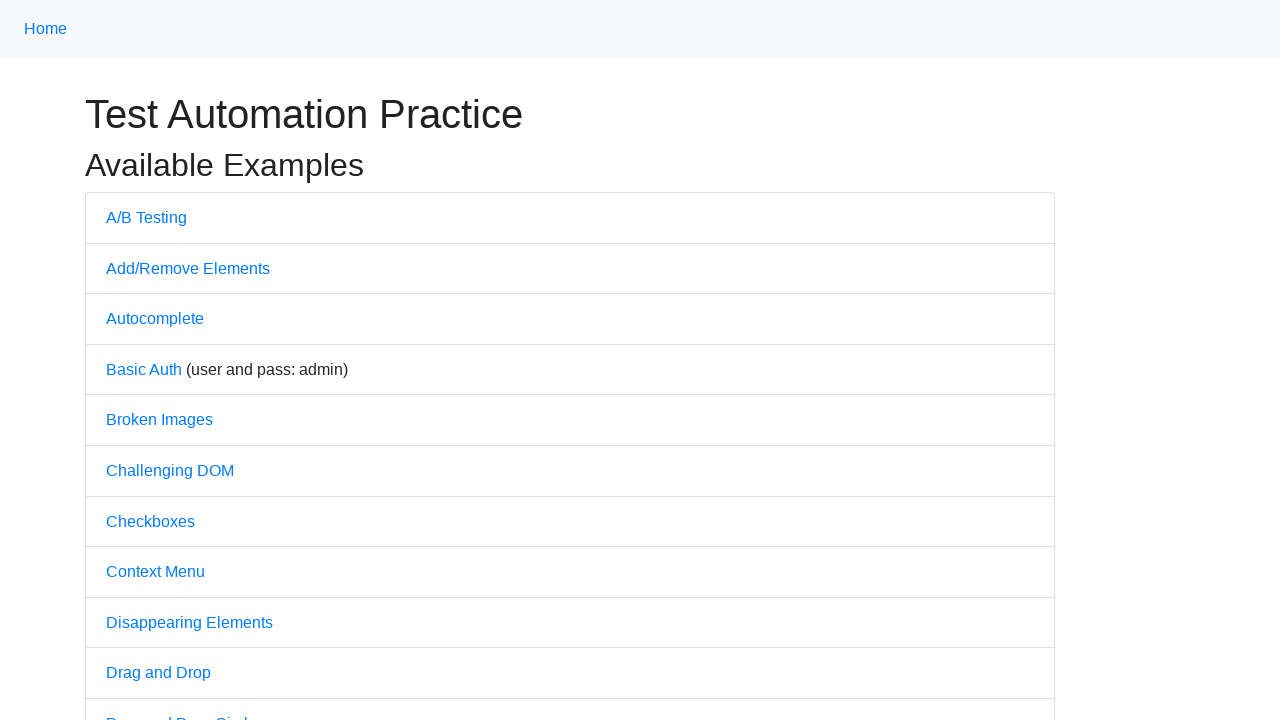

Right-clicked on the A/B Testing link to open context menu at (146, 217) on a:has-text('A/B Testing')
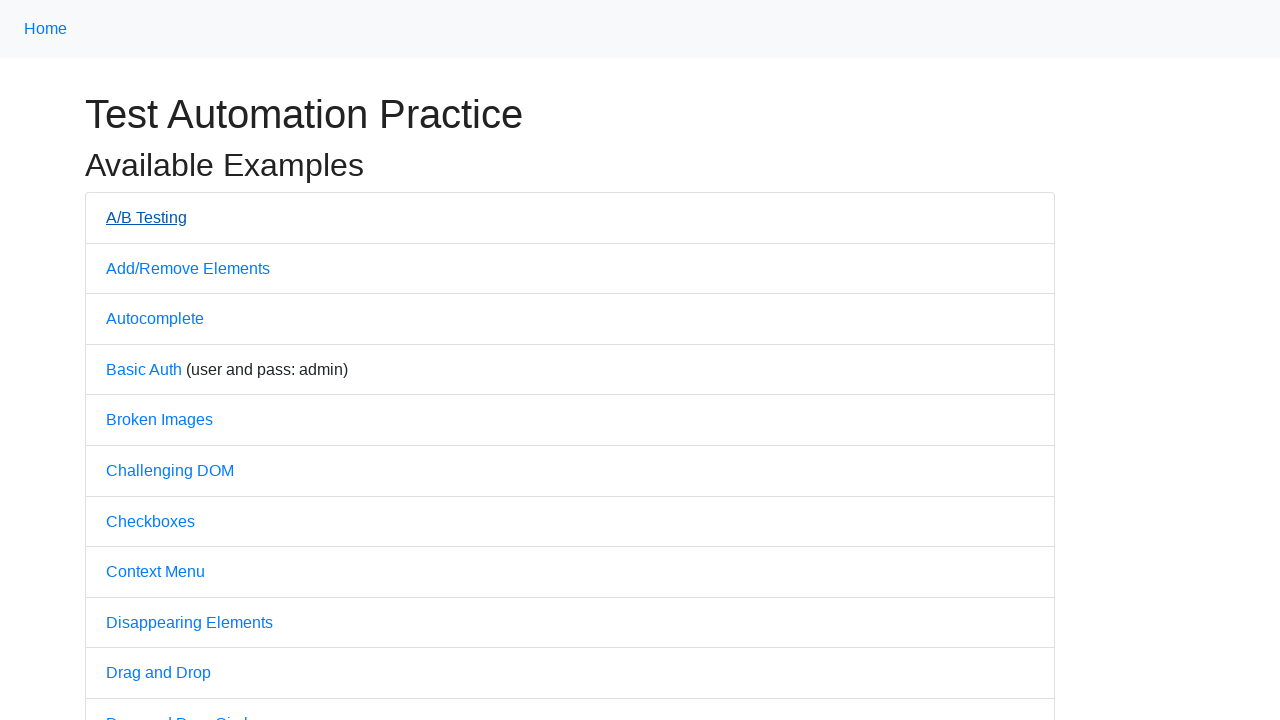

Pressed ArrowDown to navigate context menu
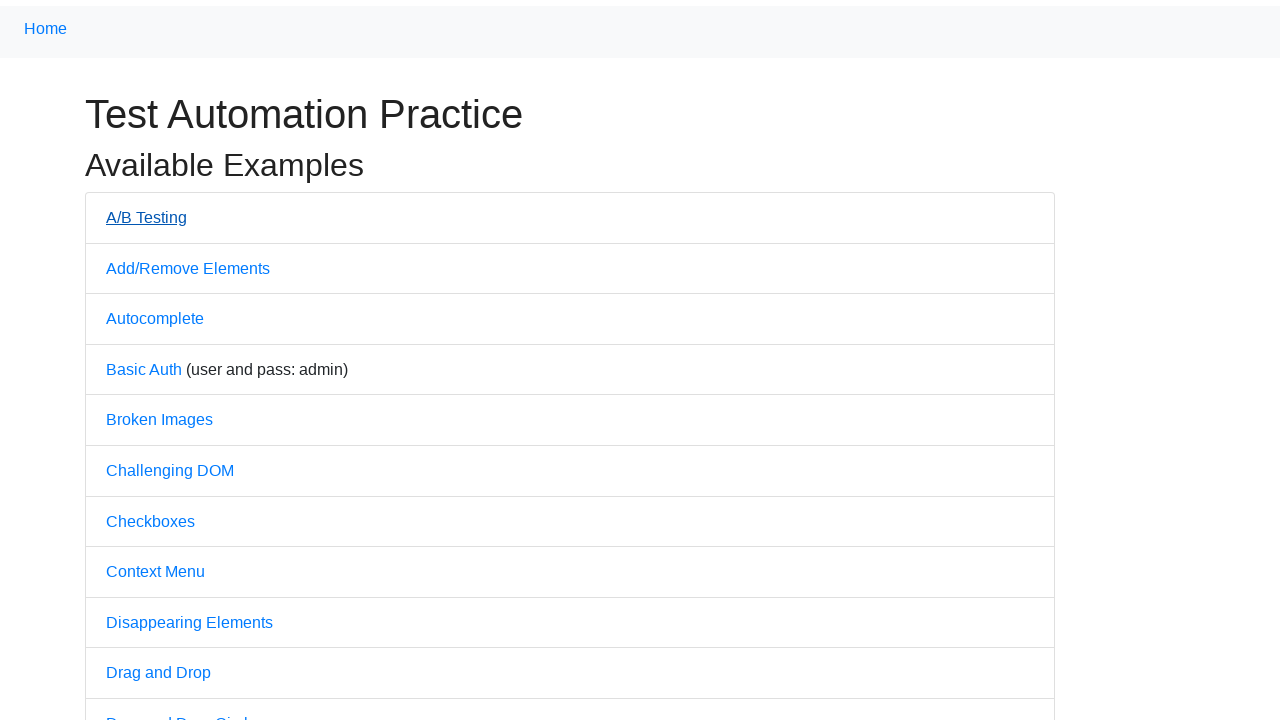

Pressed ArrowDown again to navigate context menu
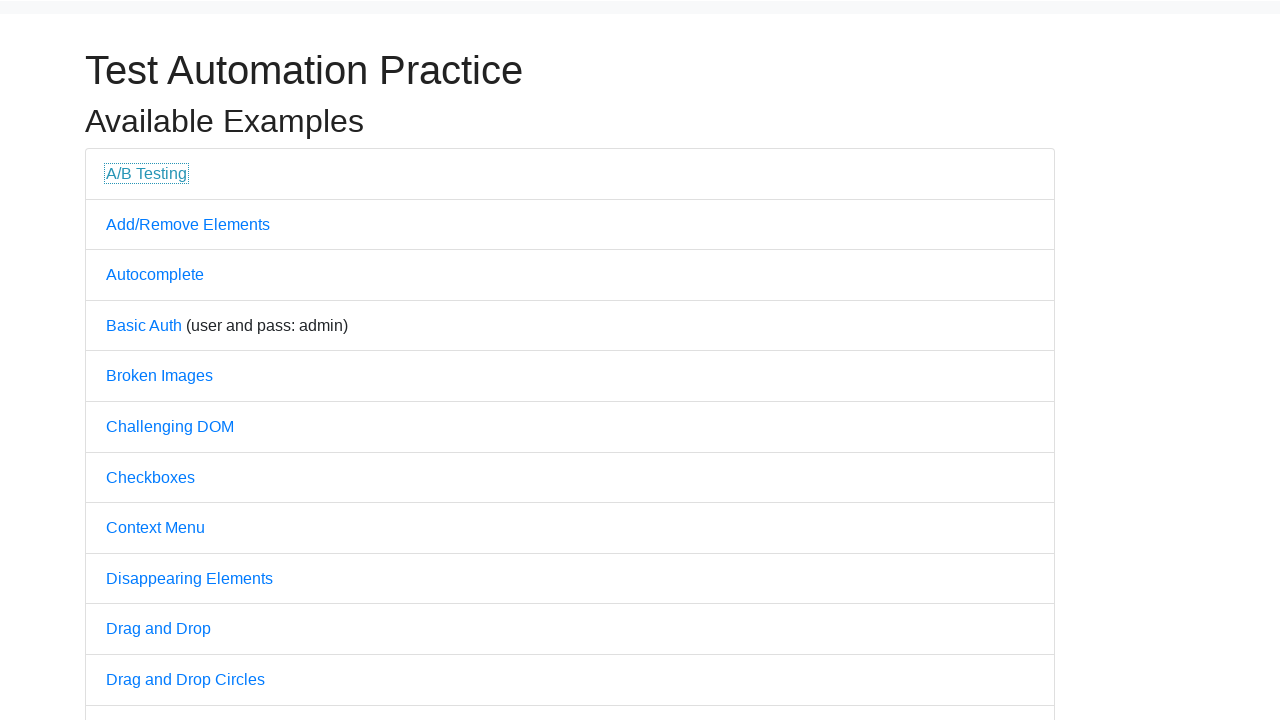

Pressed Enter to select context menu option
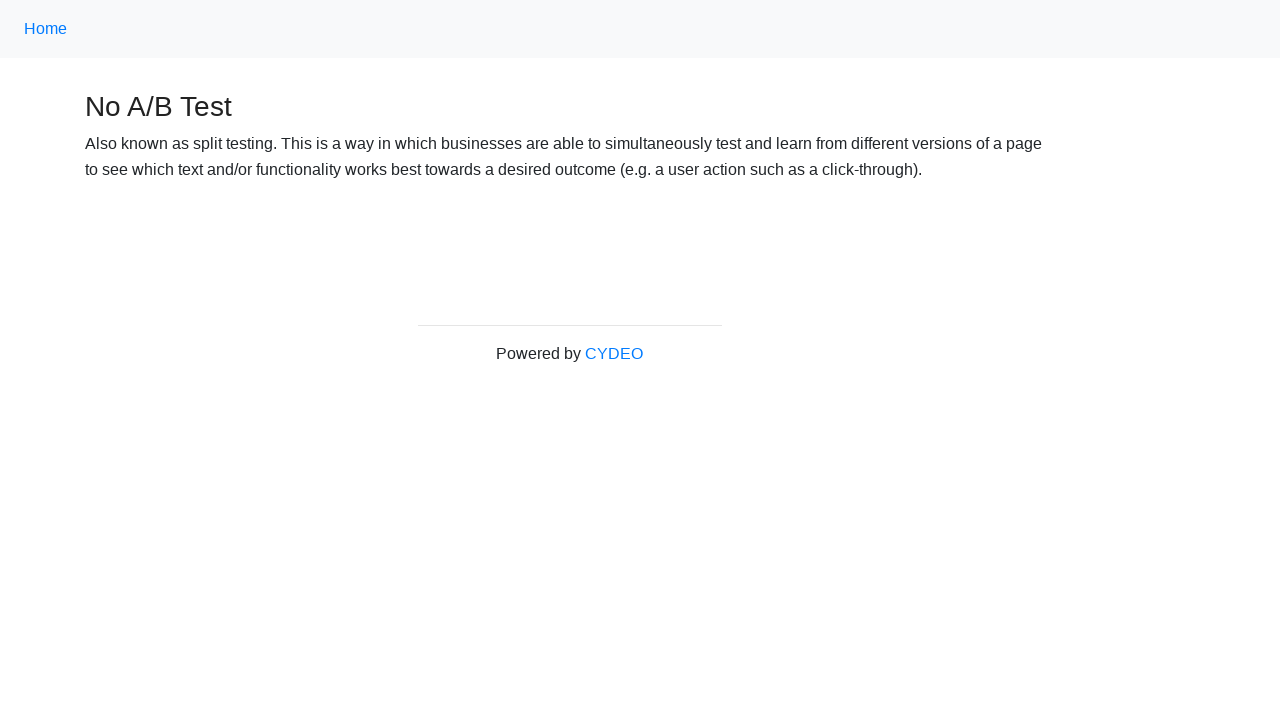

Verified page title is 'No A/B Test' after navigation
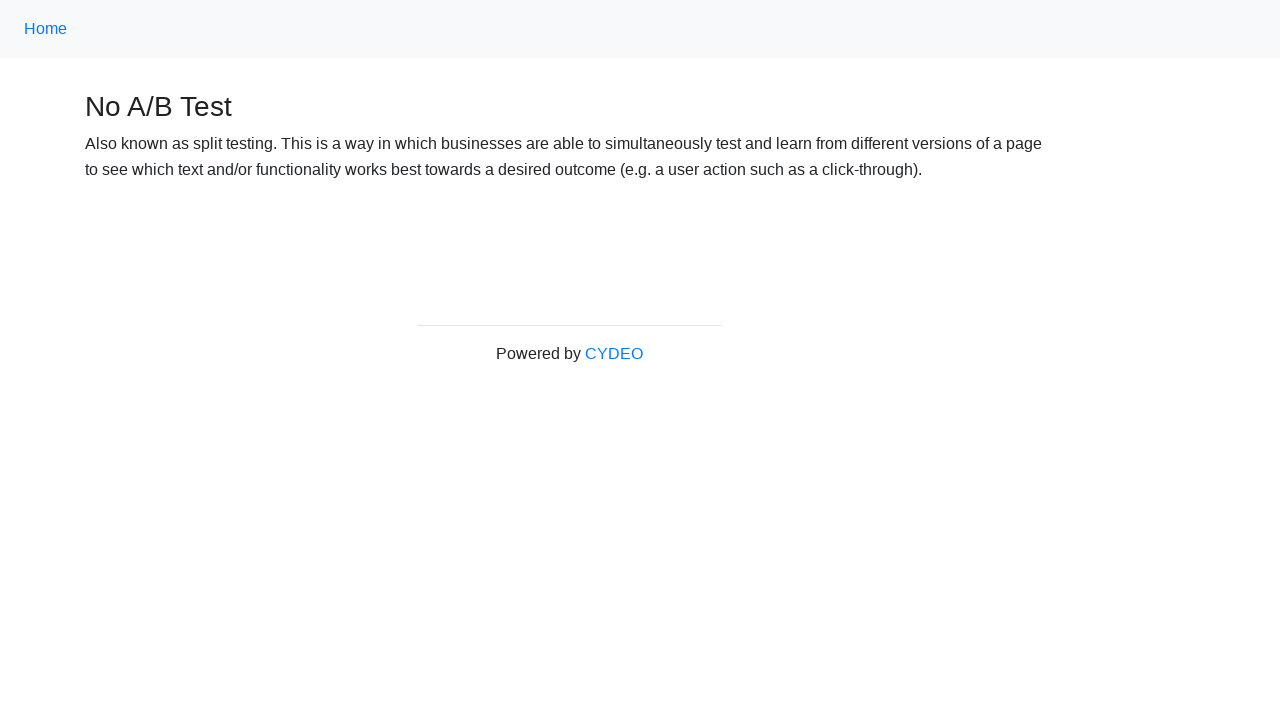

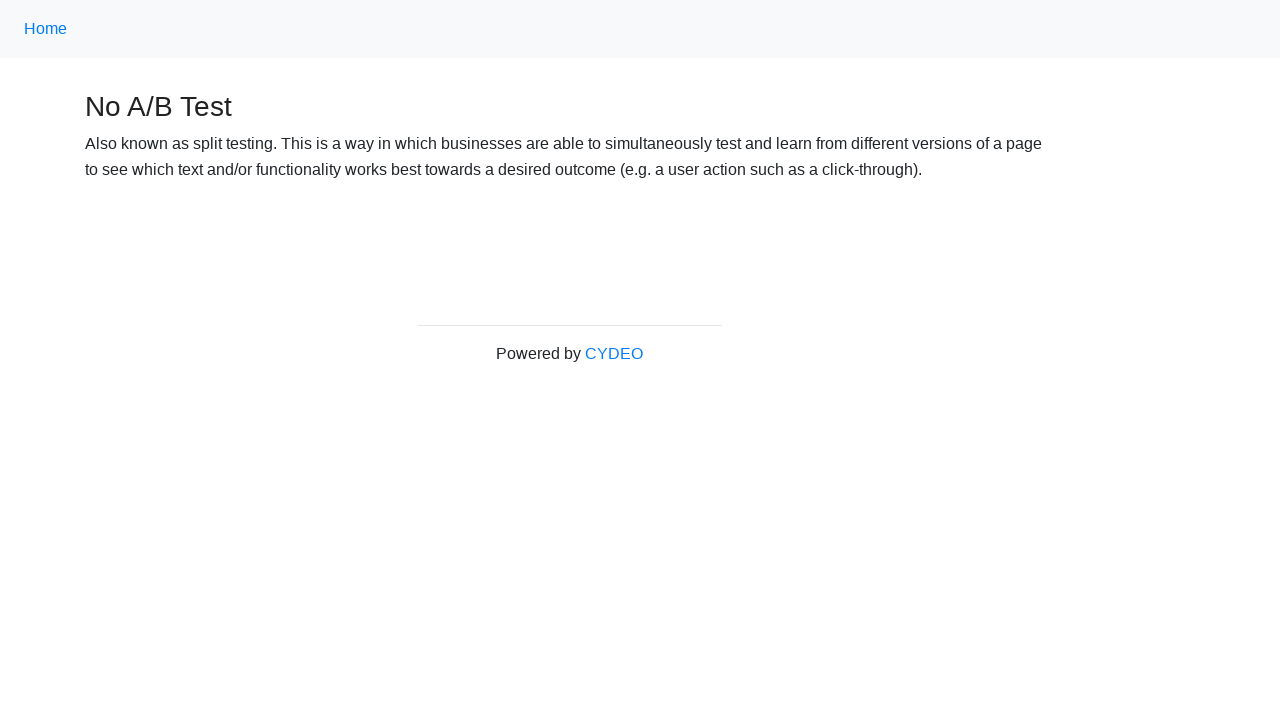